Navigates to a website and verifies that all links on the page are accessible by checking their HTTP status codes

Starting URL: http://www.zlti.com

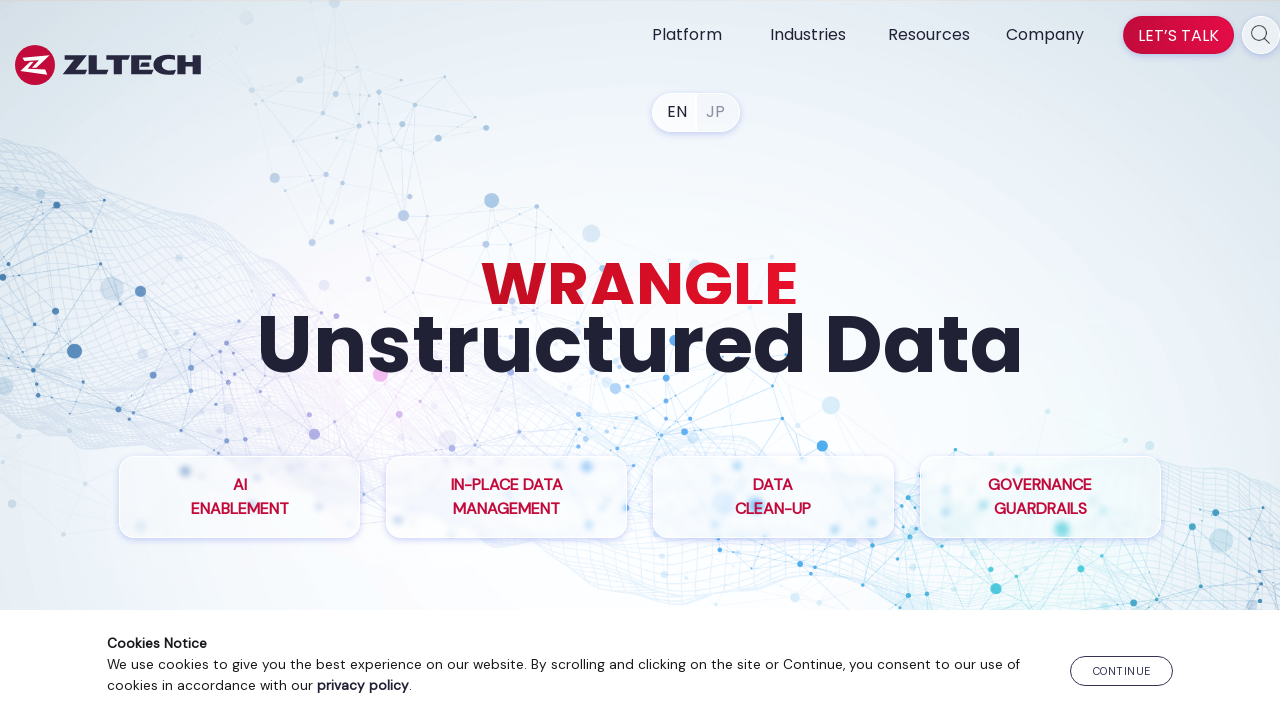

Navigated to http://www.zlti.com
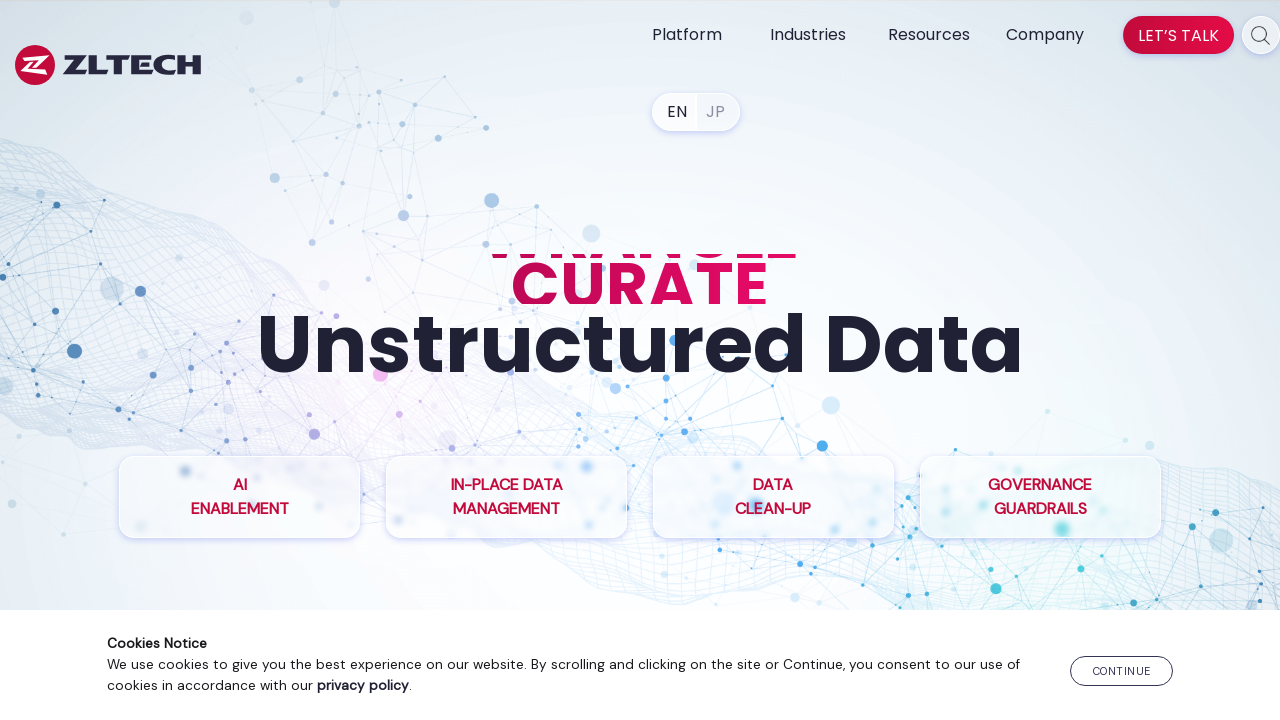

Page fully loaded (networkidle state reached)
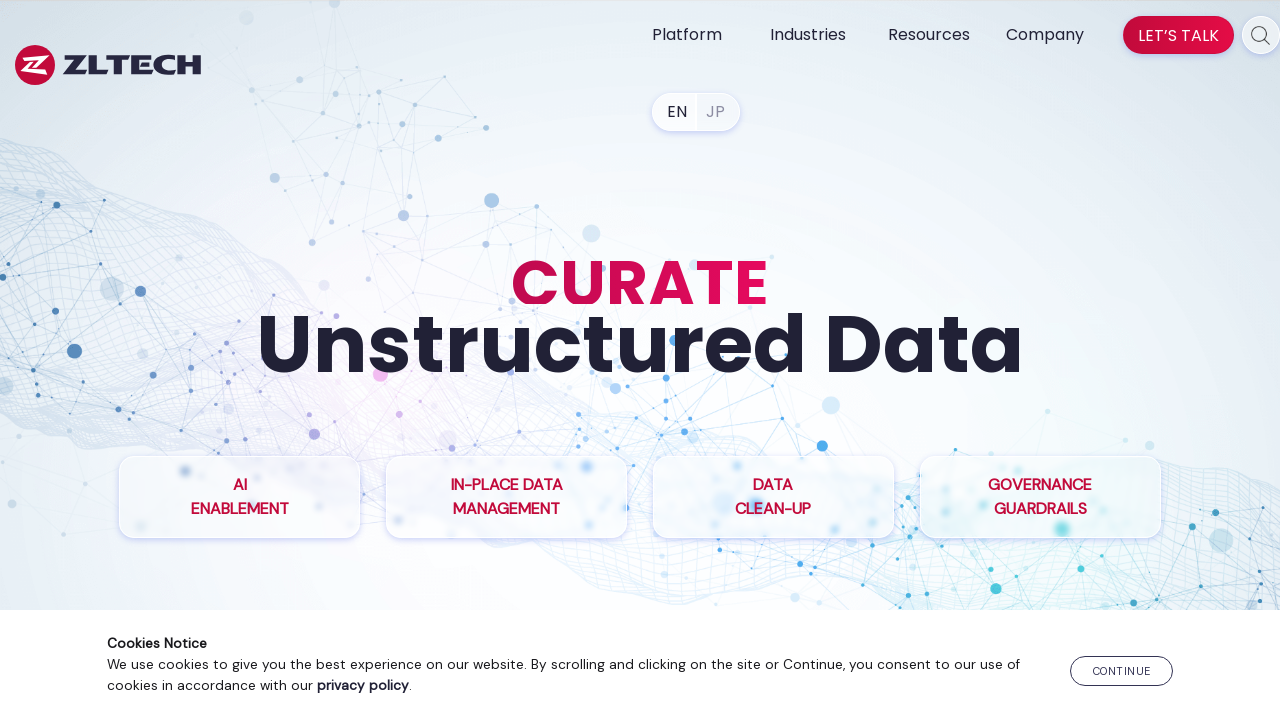

Found 79 anchor elements on the page
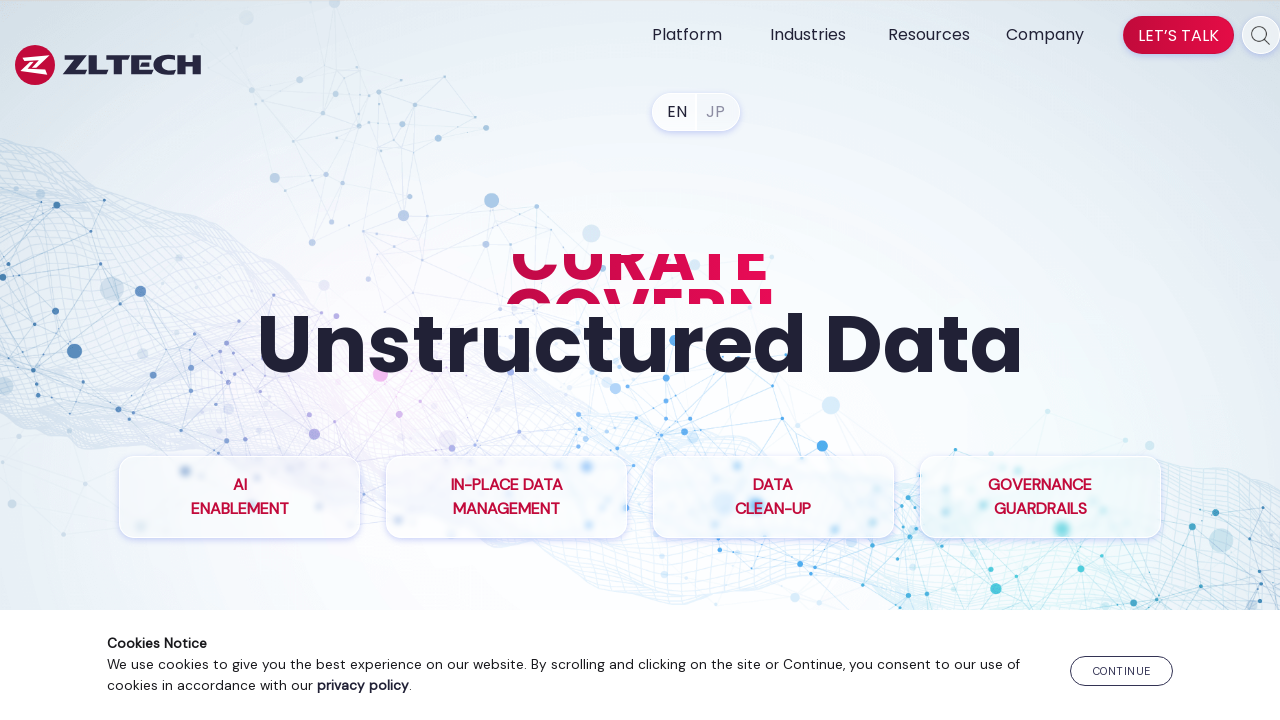

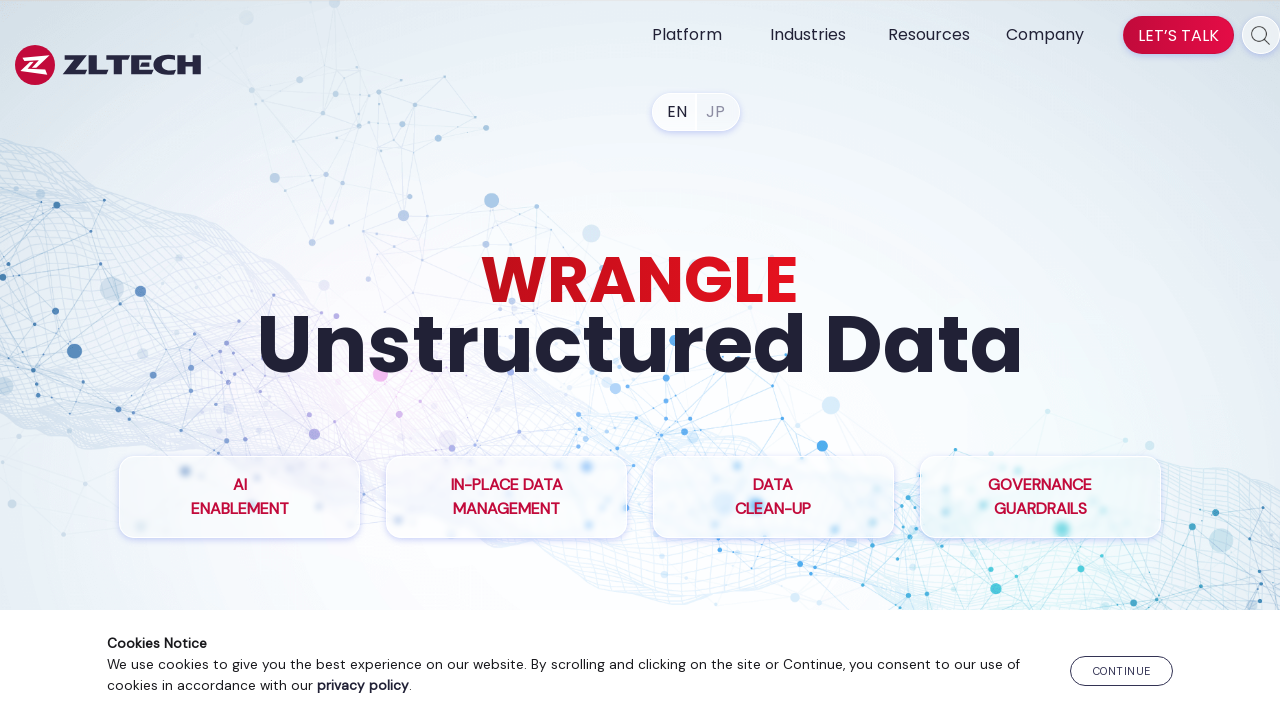